Tests the registration form by filling all fields including name, surname, email, password, company, country, phone, accepting terms, and submitting the form.

Starting URL: https://prosvirov-vladimir.github.io/test-authorization/sign-up.html

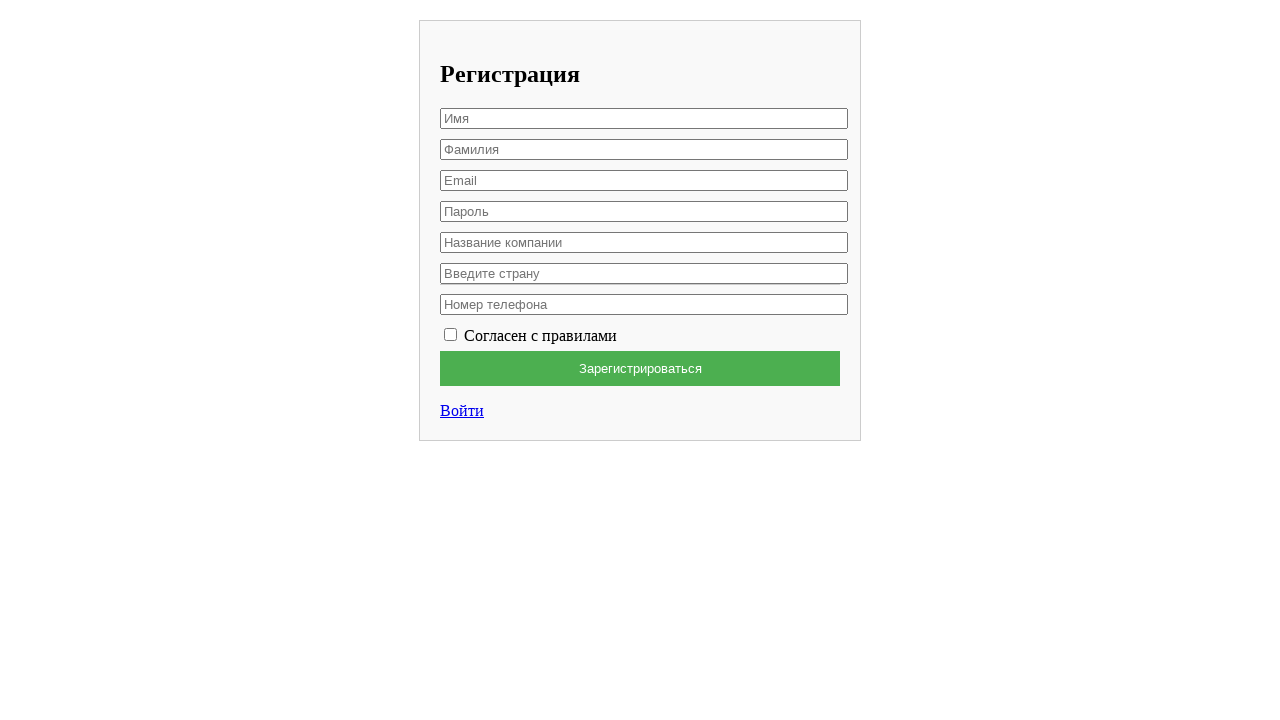

Navigated to registration page
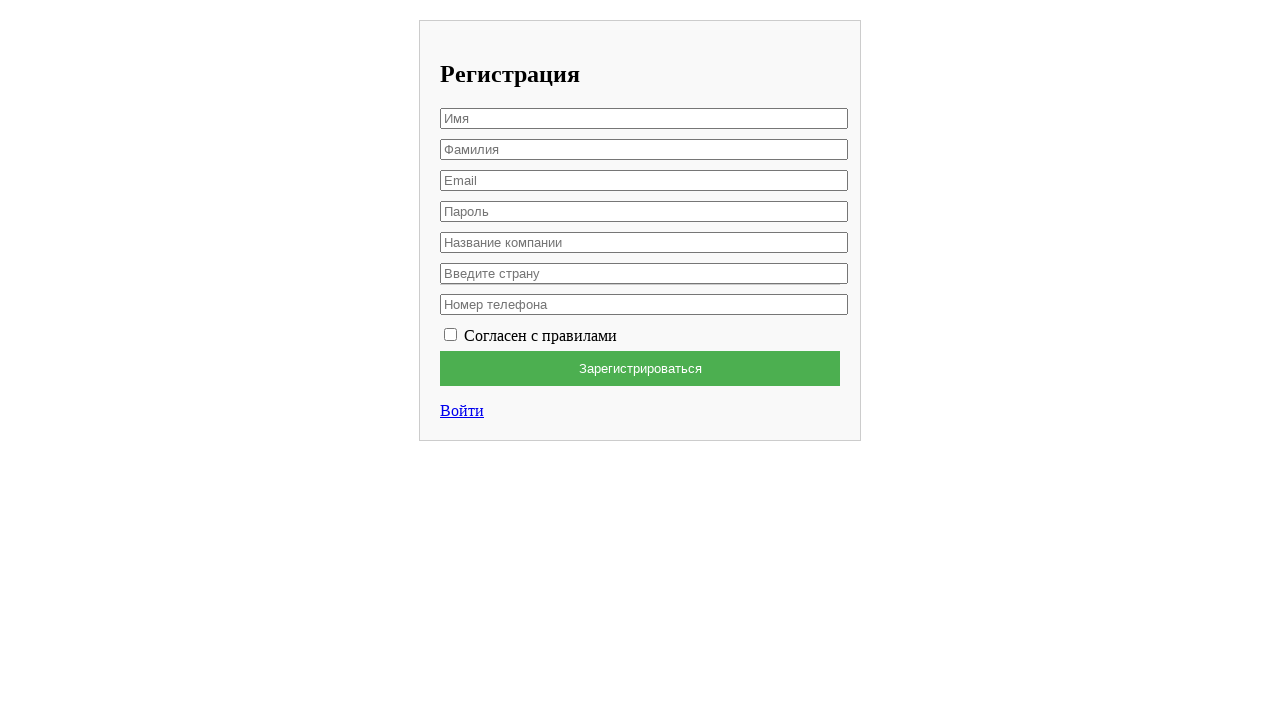

Filled first name field with 'Вячеслав' on xpath=/html/body/div/form/input[1]
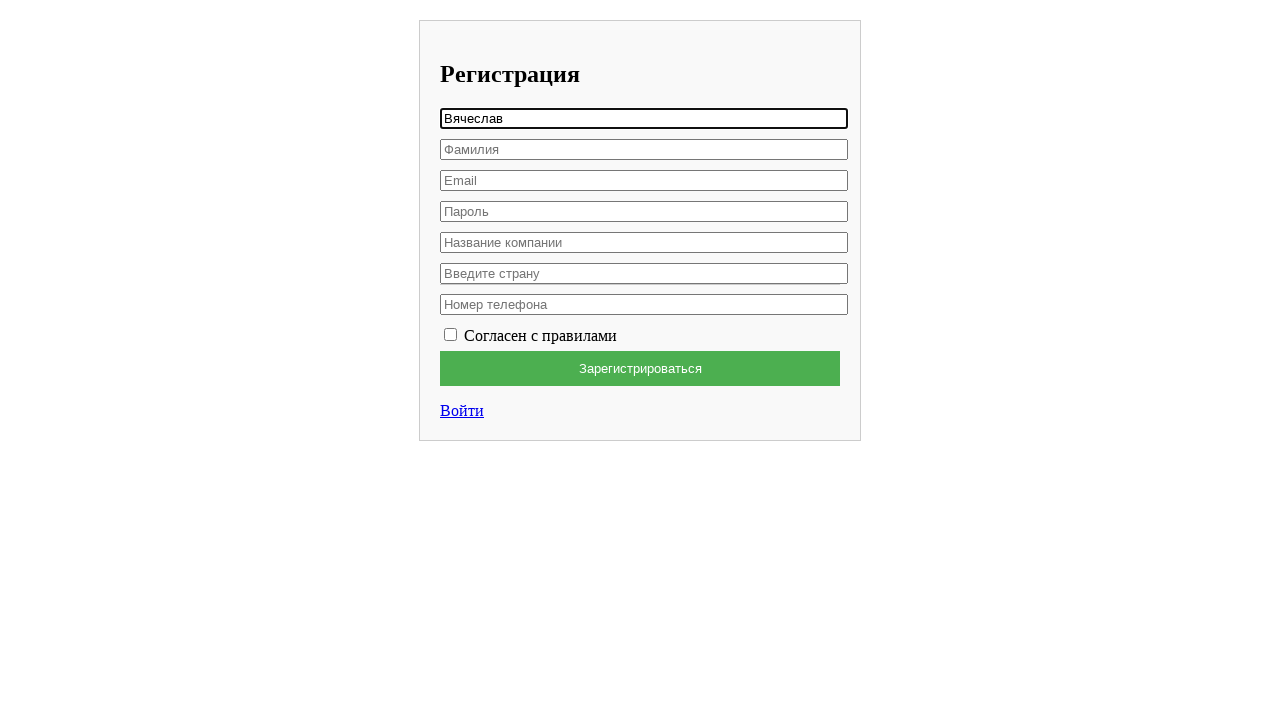

Filled last name field with 'Лис' on xpath=/html/body/div/form/input[2]
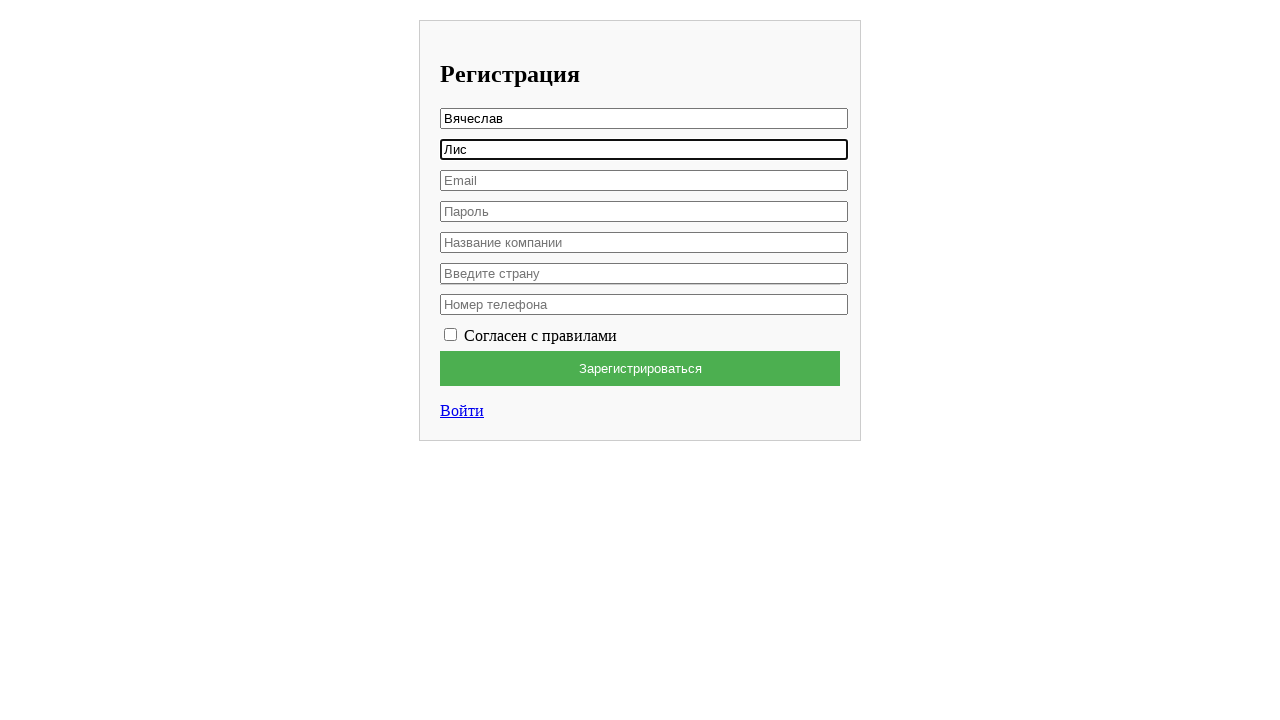

Filled email field with 'testuser847@example.com' on xpath=/html/body/div/form/input[3]
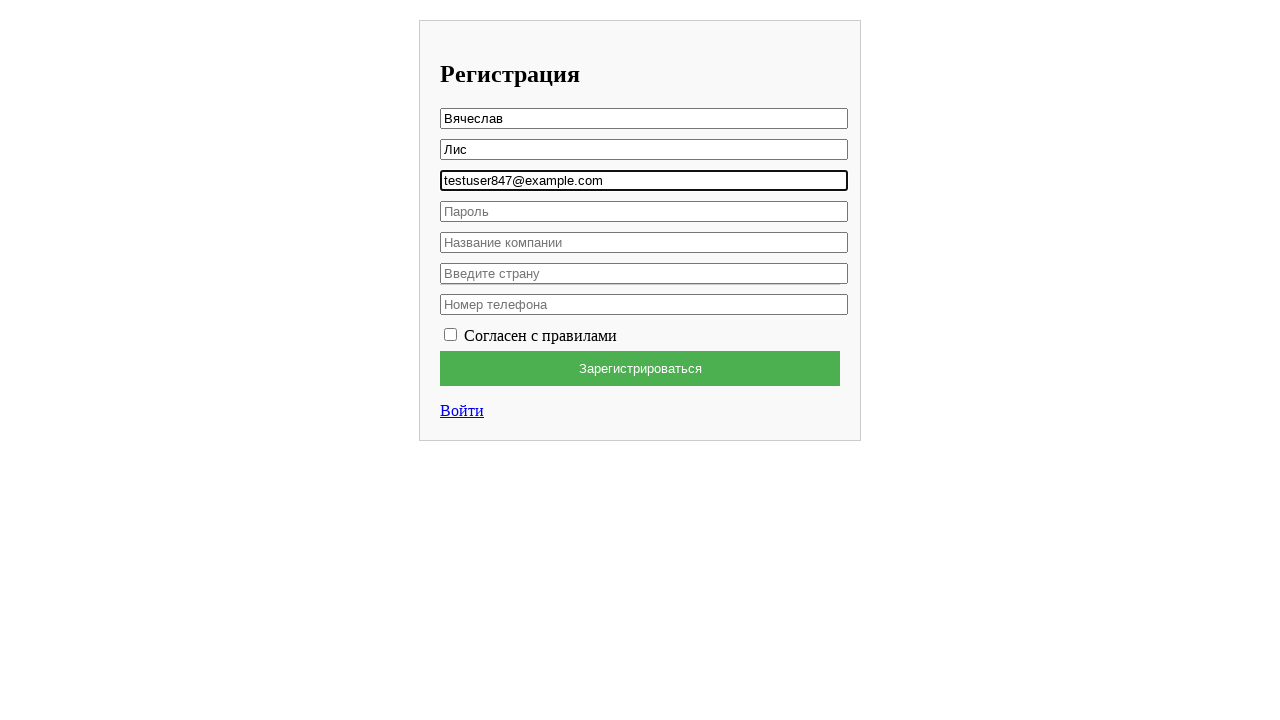

Filled password field with secure password on xpath=/html/body/div/form/input[4]
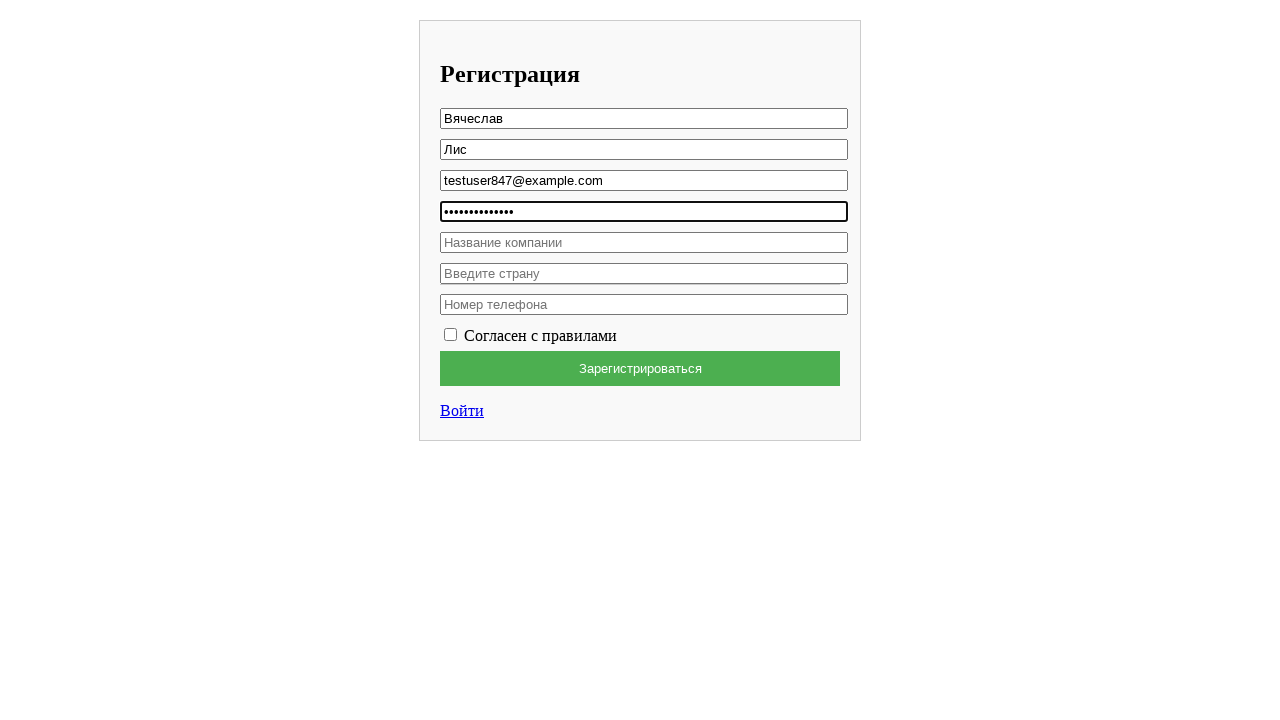

Filled company name field with 'HP' on xpath=/html/body/div/form/input[5]
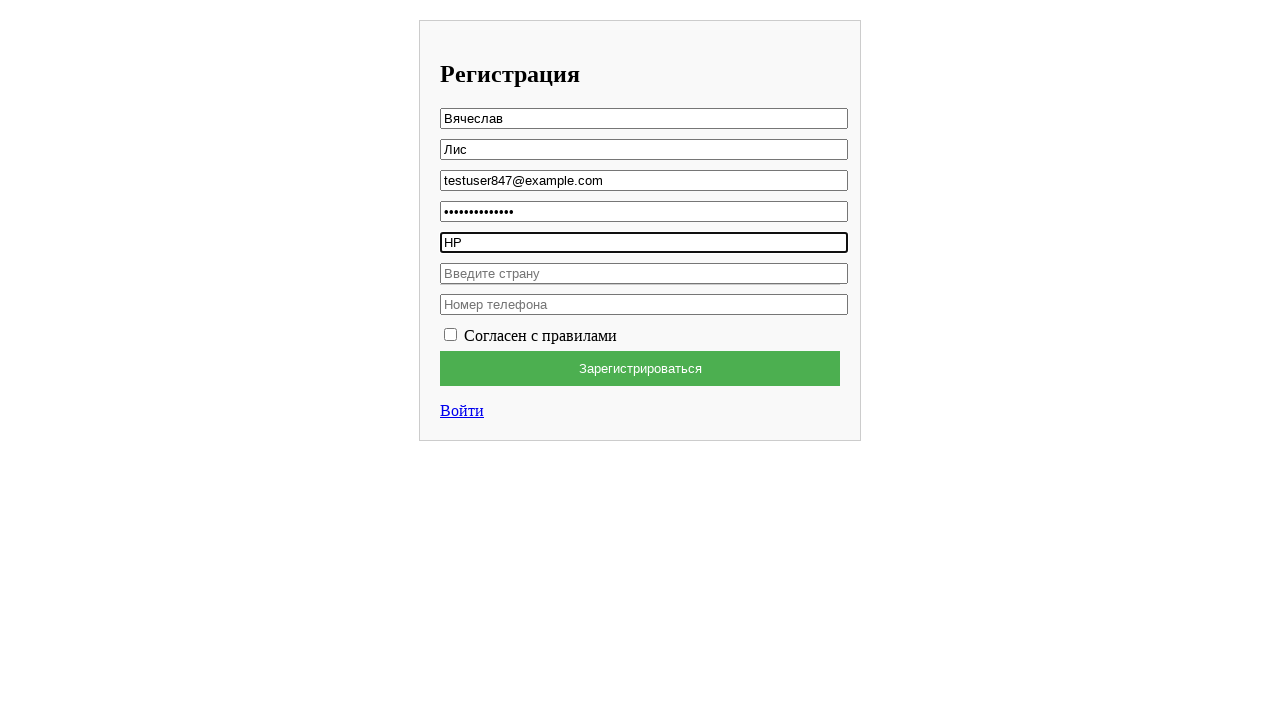

Clicked on country dropdown field at (644, 273) on xpath=/html/body/div/form/div/div/input
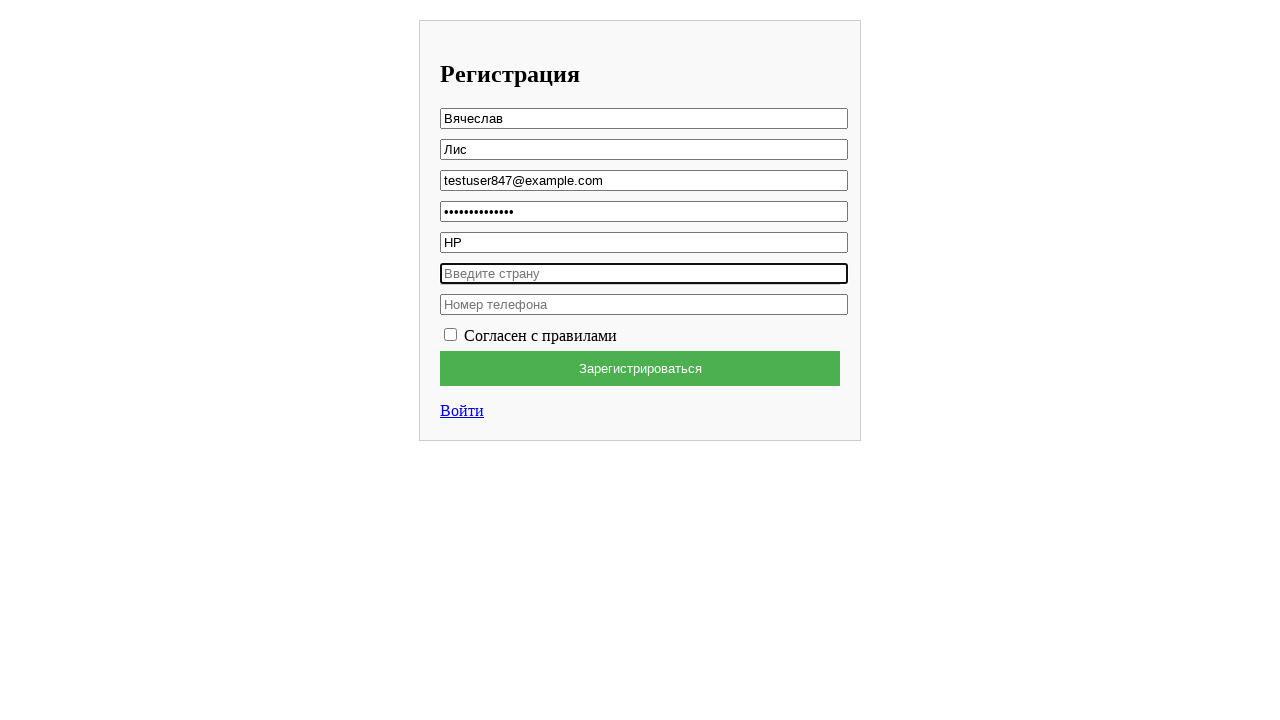

Filled country field with 'Россия' on xpath=/html/body/div/form/div/div/input
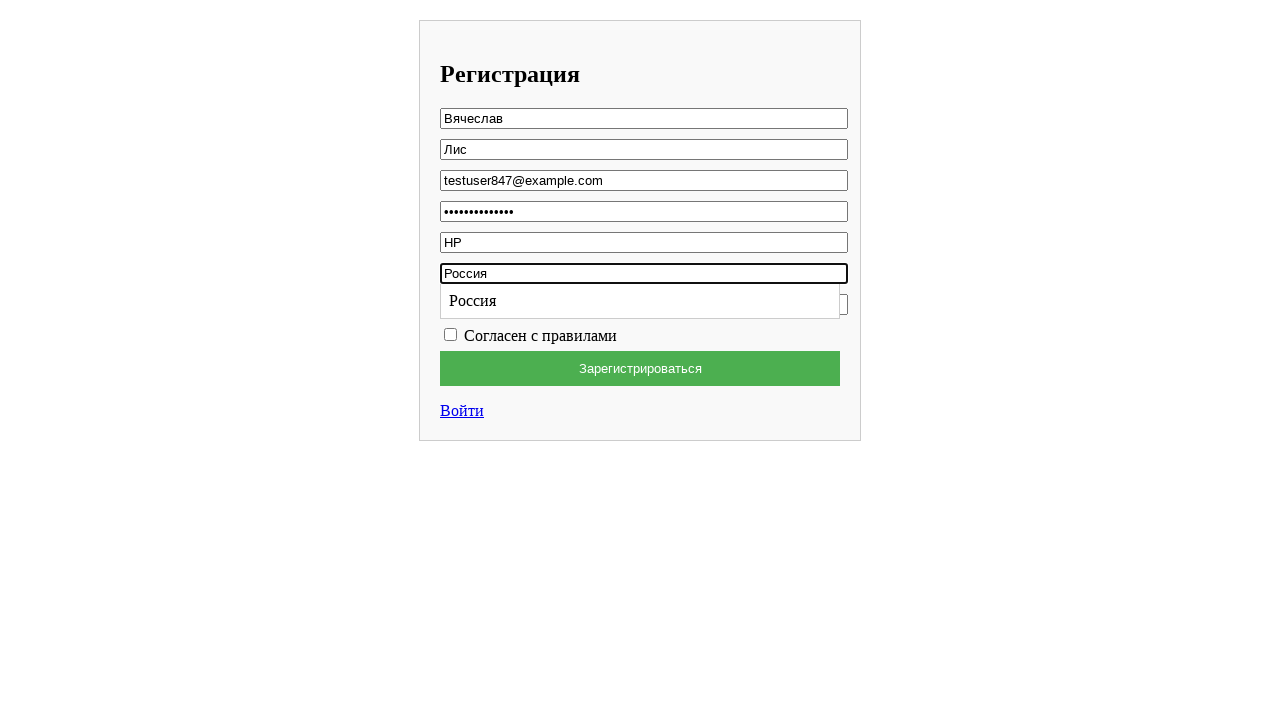

Filled phone number field with '89297970707' on xpath=/html/body/div/form/input[6]
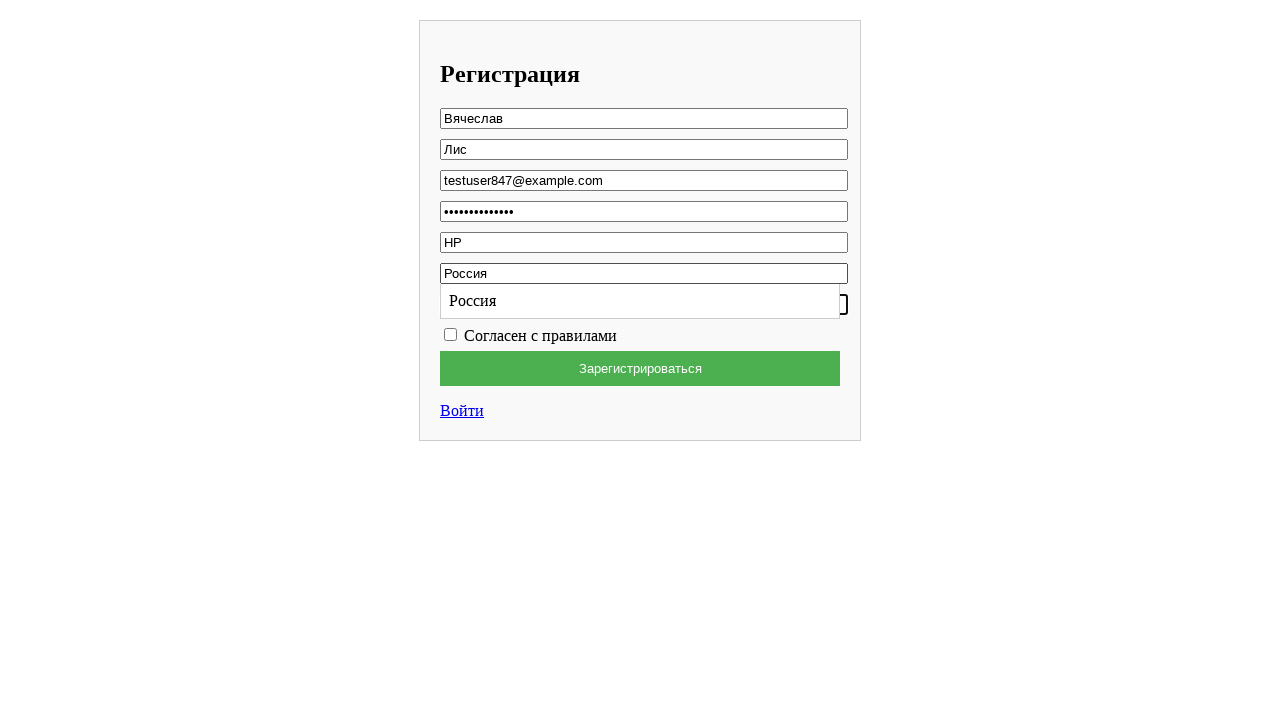

Checked the terms and conditions checkbox at (450, 334) on xpath=/html/body/div/form/label/input
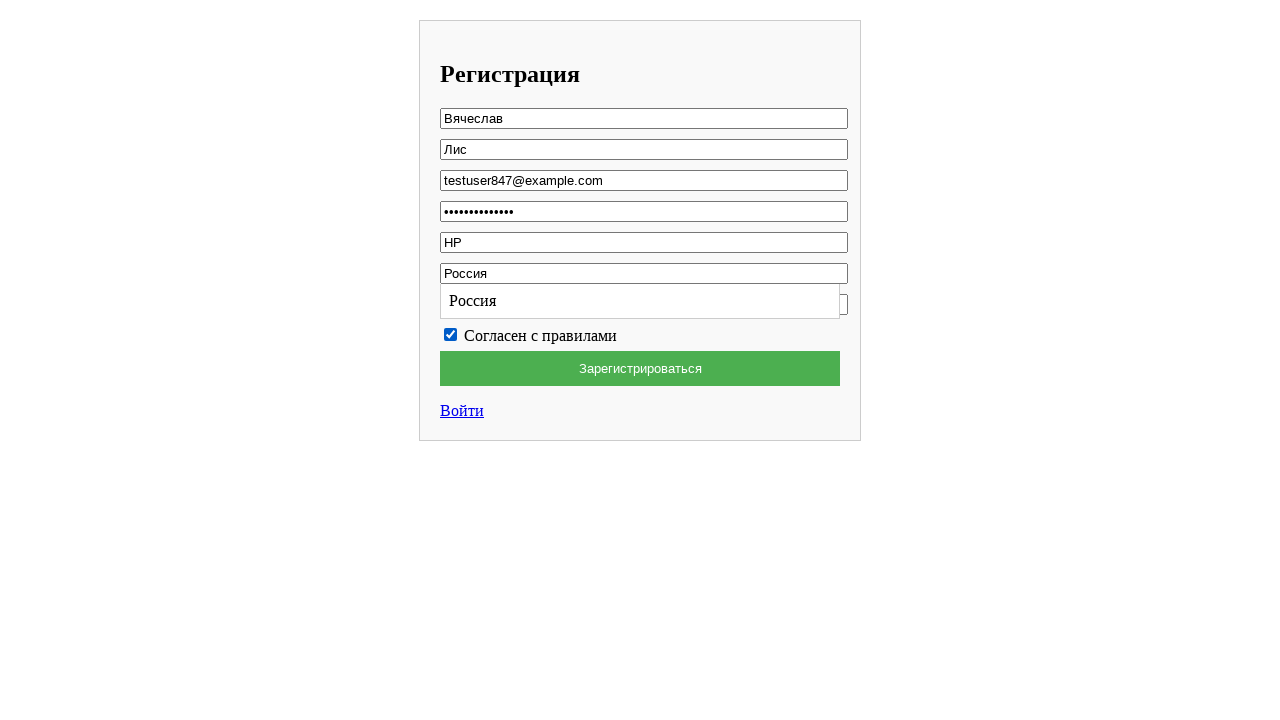

Clicked submit button to register at (640, 368) on xpath=/html/body/div/form/button
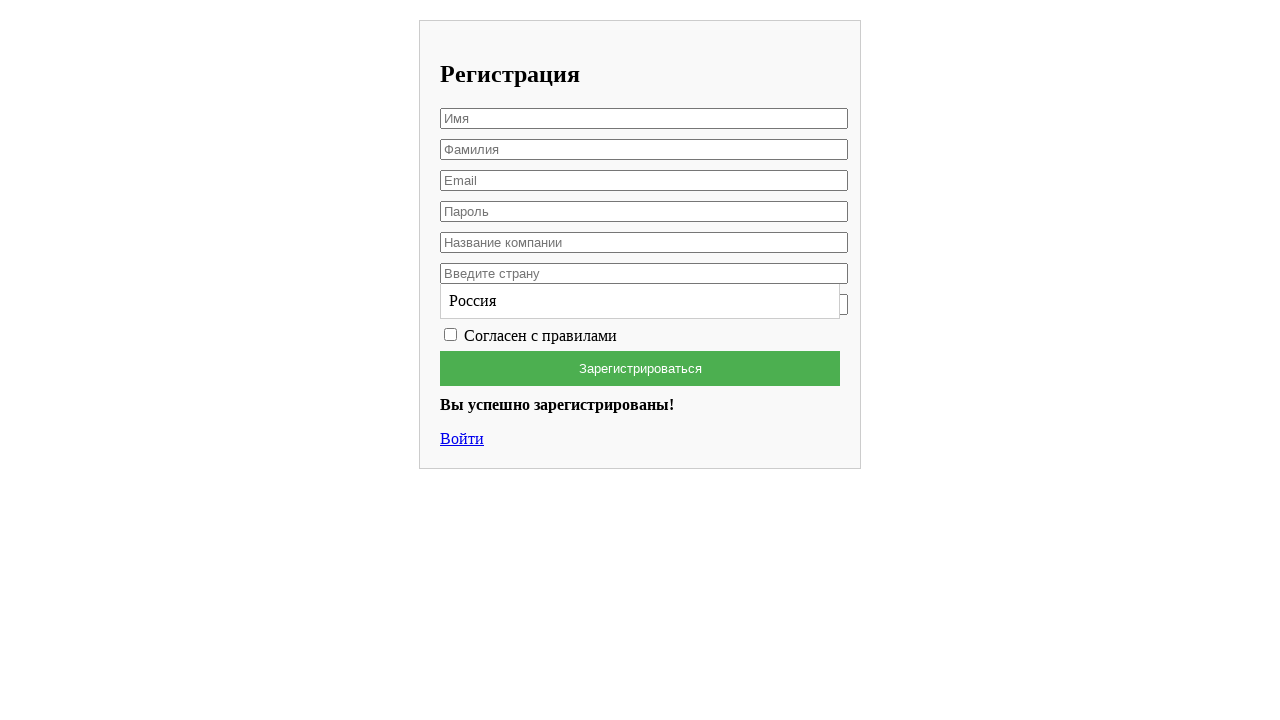

Clicked on result message at (640, 405) on xpath=/html/body/div/p
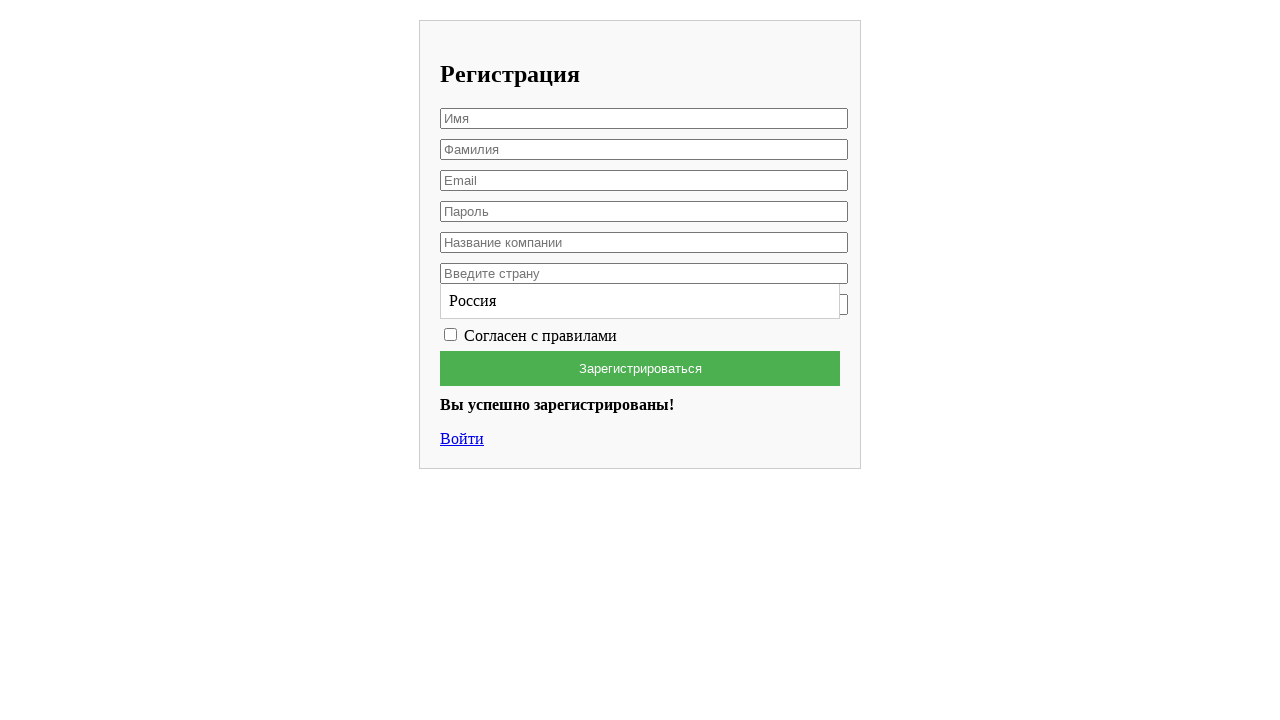

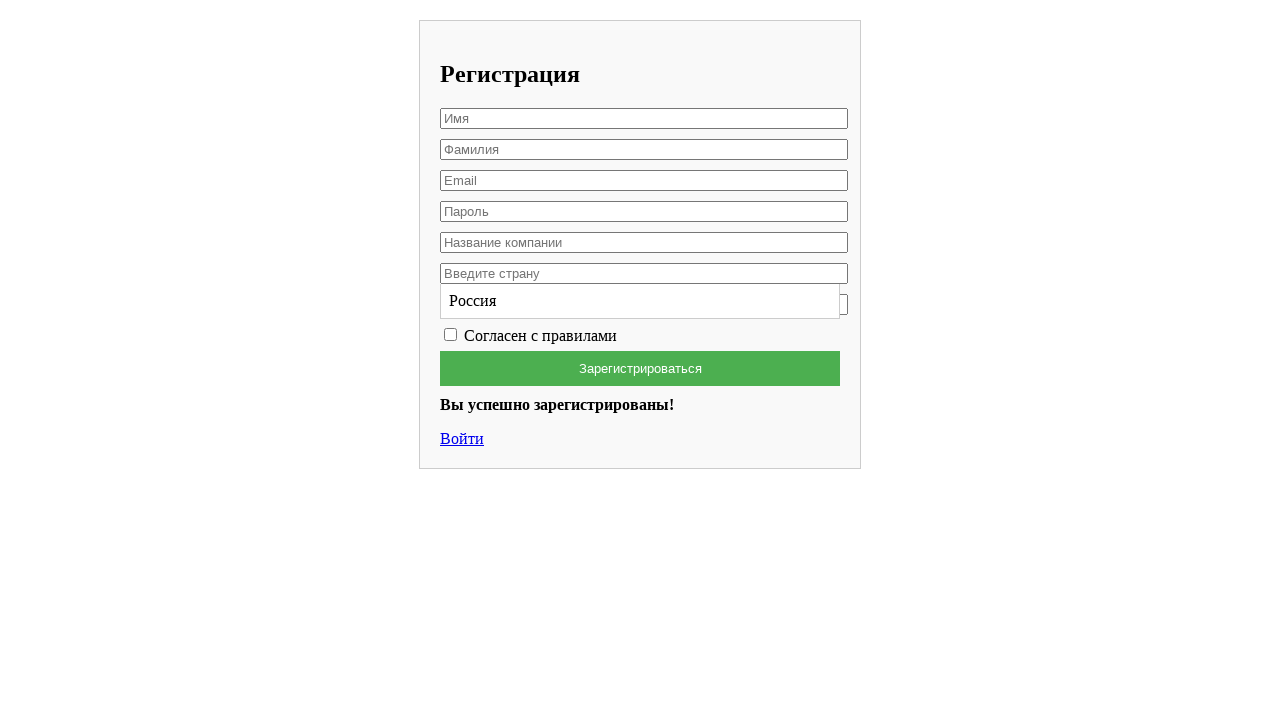